Tests multiple browser window handling by clicking a "New Window" button, waiting for a popup window to open, and verifying that multiple pages are available in the browser context.

Starting URL: https://demoqa.com/browser-windows

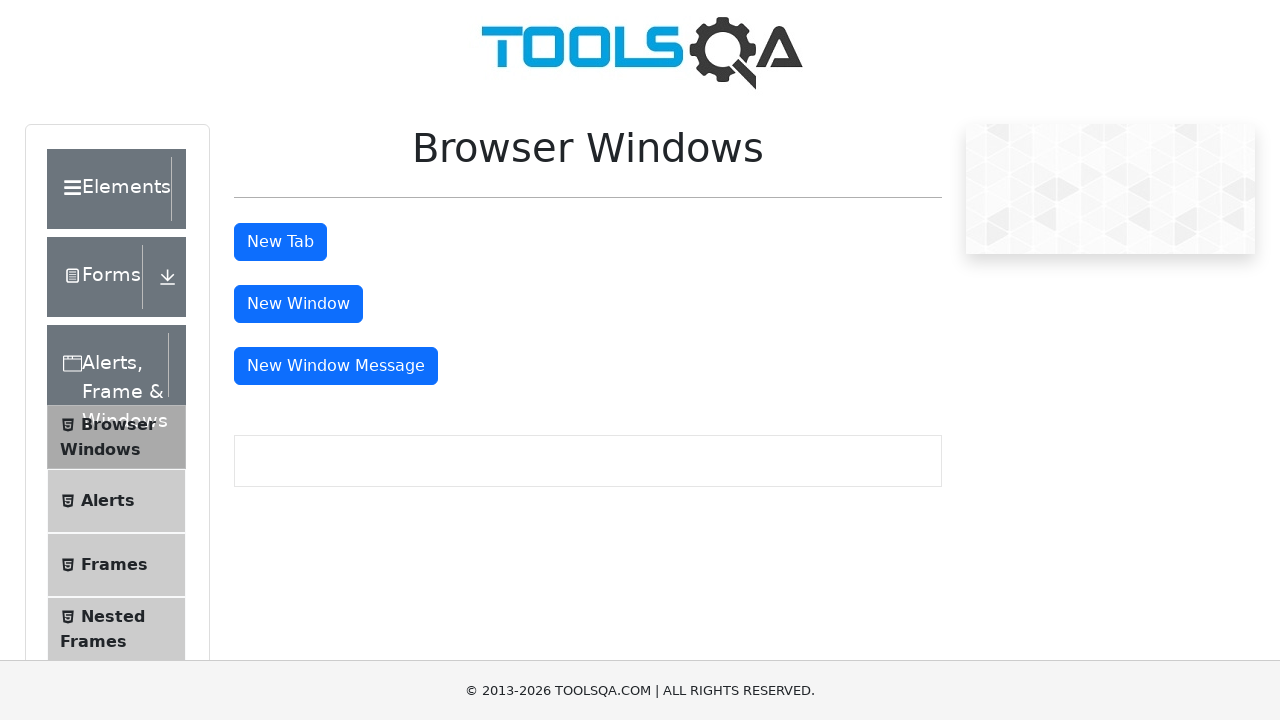

Clicked 'New Window' button and popup started opening at (298, 304) on internal:text="New Window"i >> nth=0
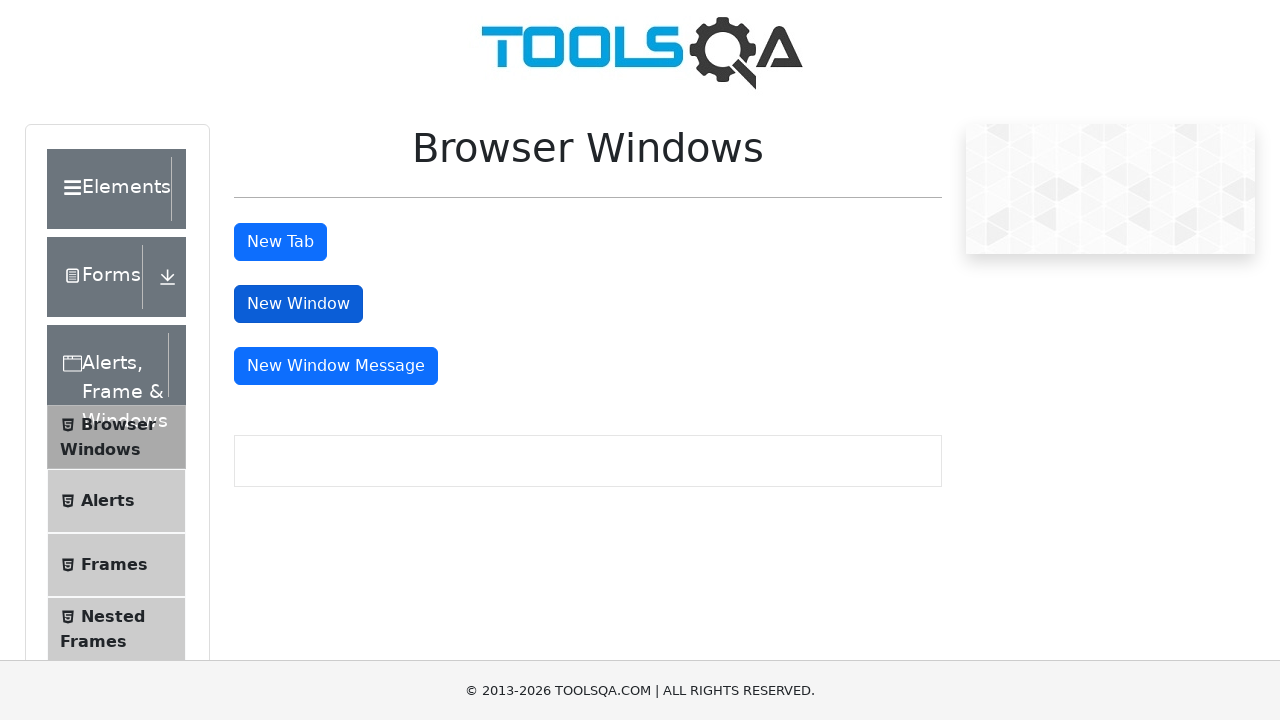

Popup window opened and retrieved
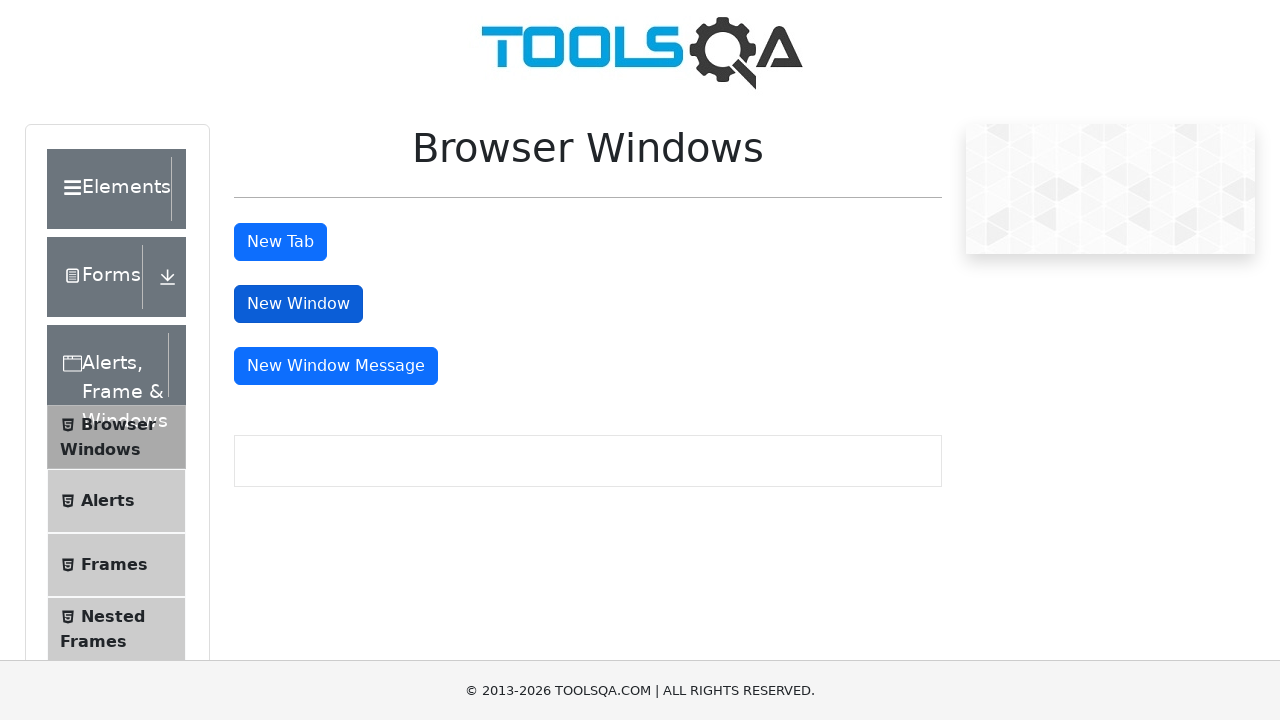

Popup page finished loading
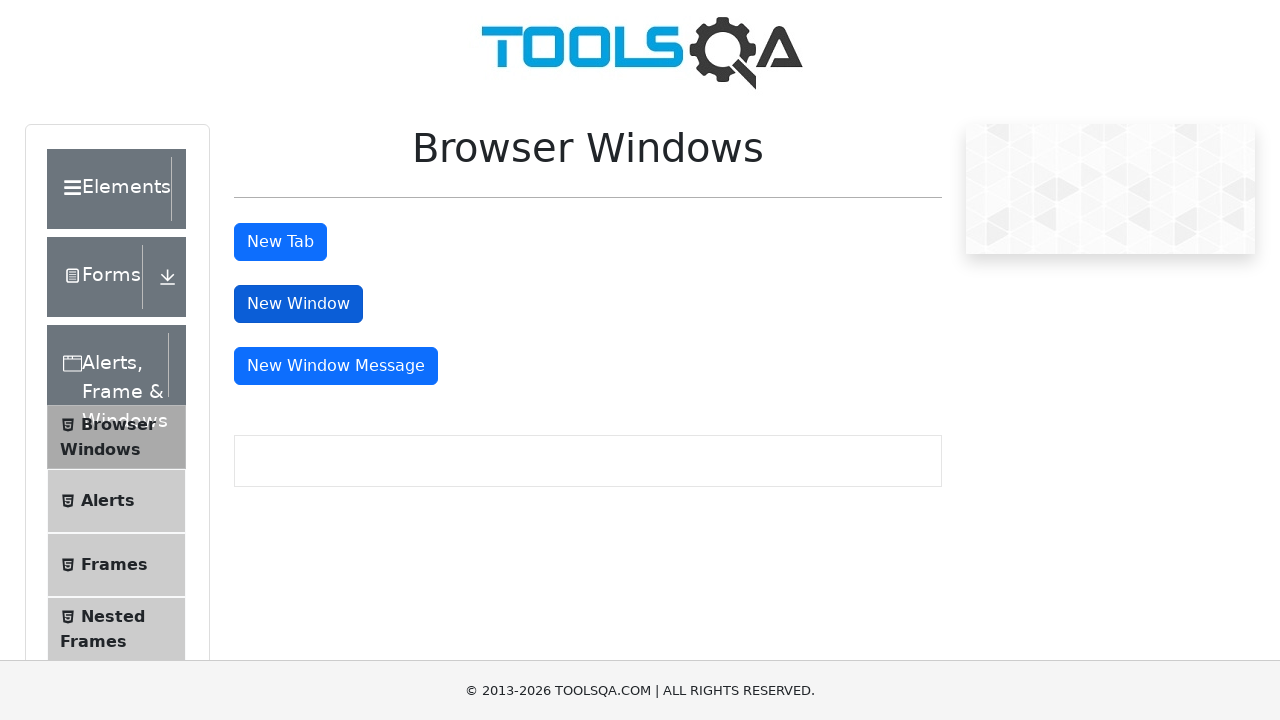

Retrieved all pages from browser context
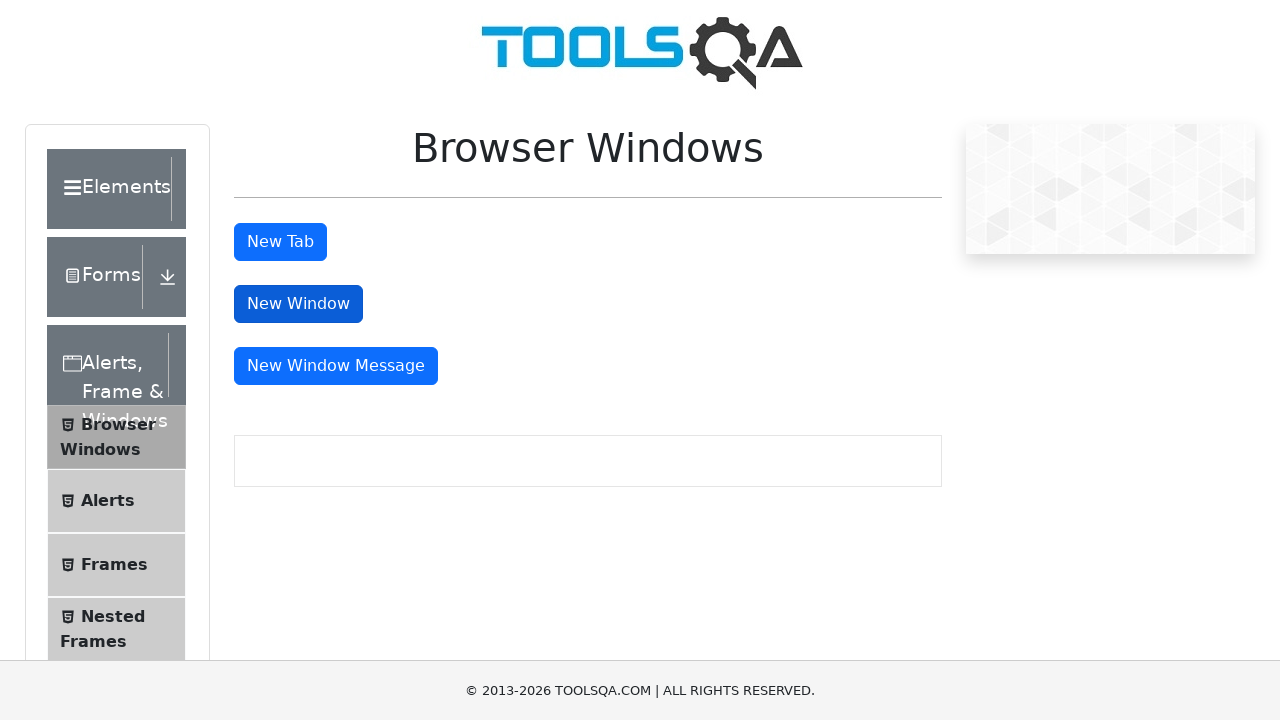

Verified that 2 pages are open in the context
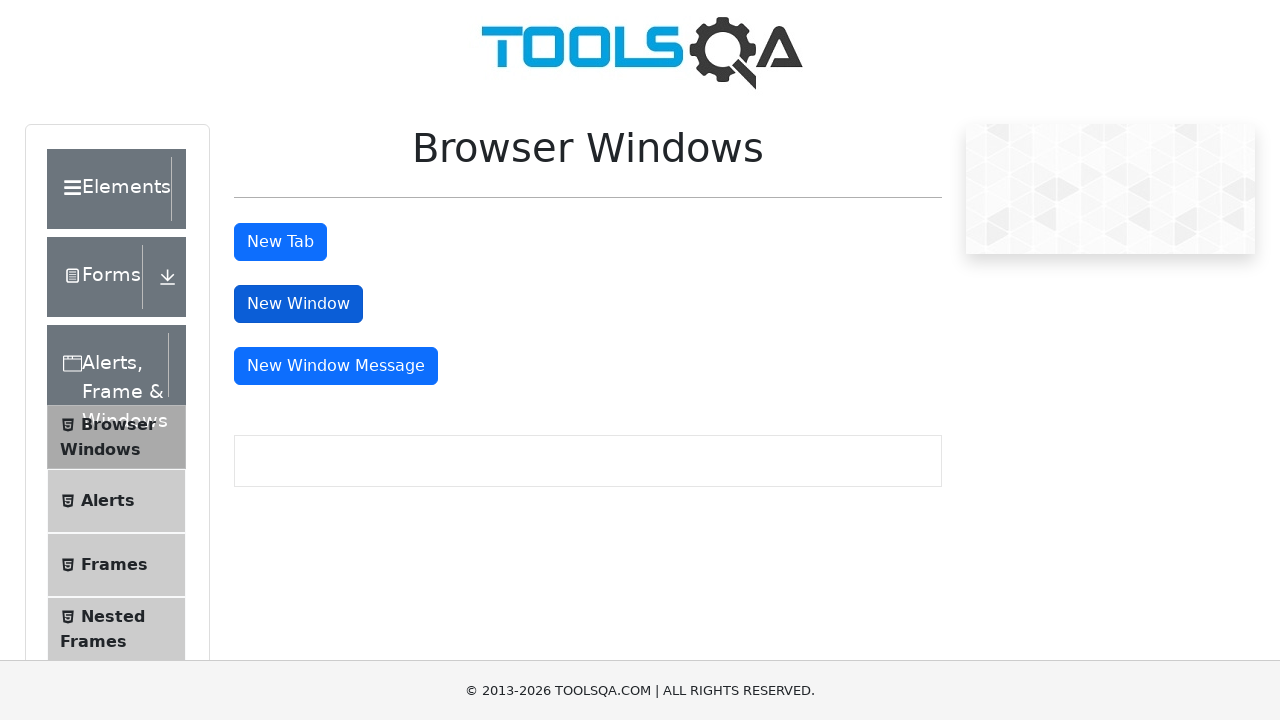

Page loaded with title: demosite
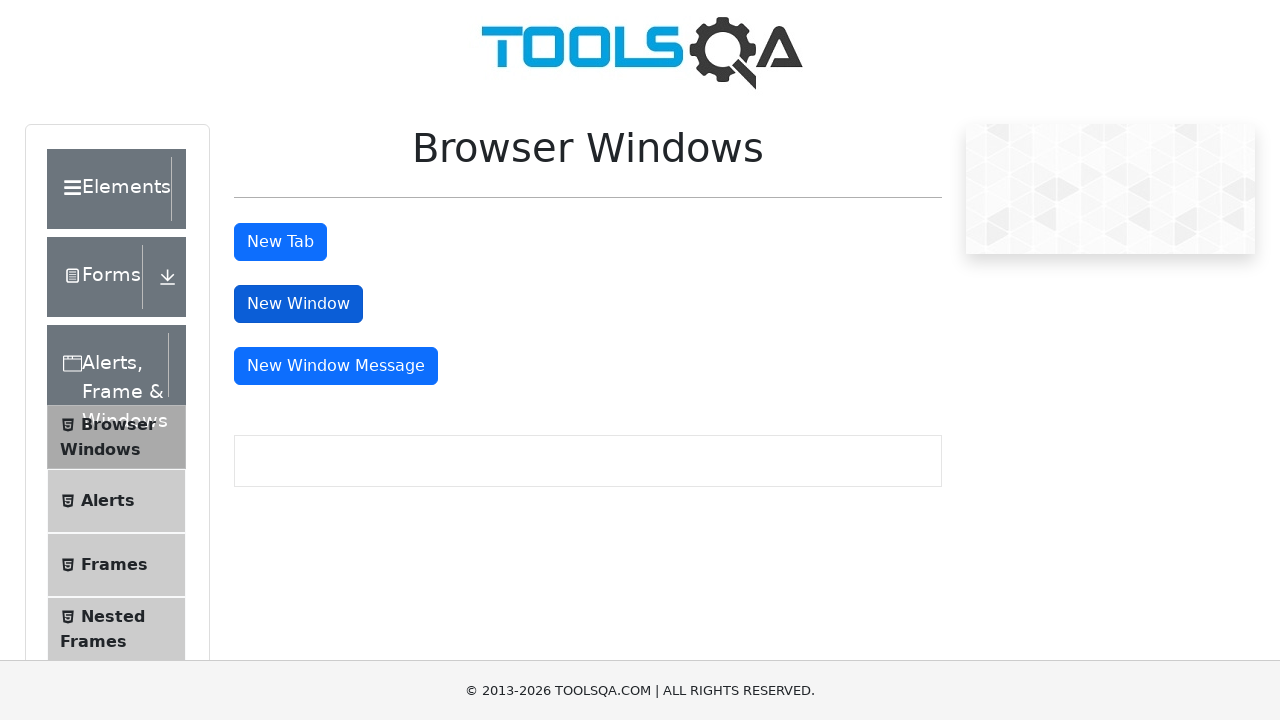

Page loaded with title: 
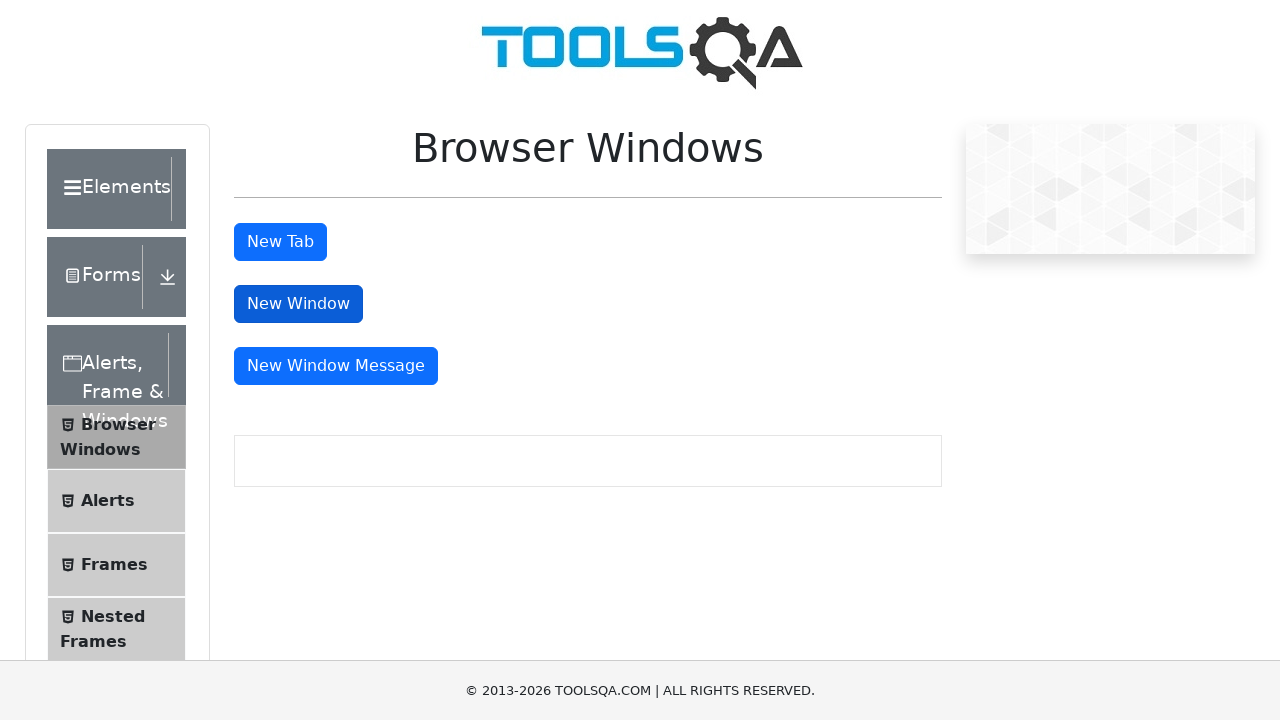

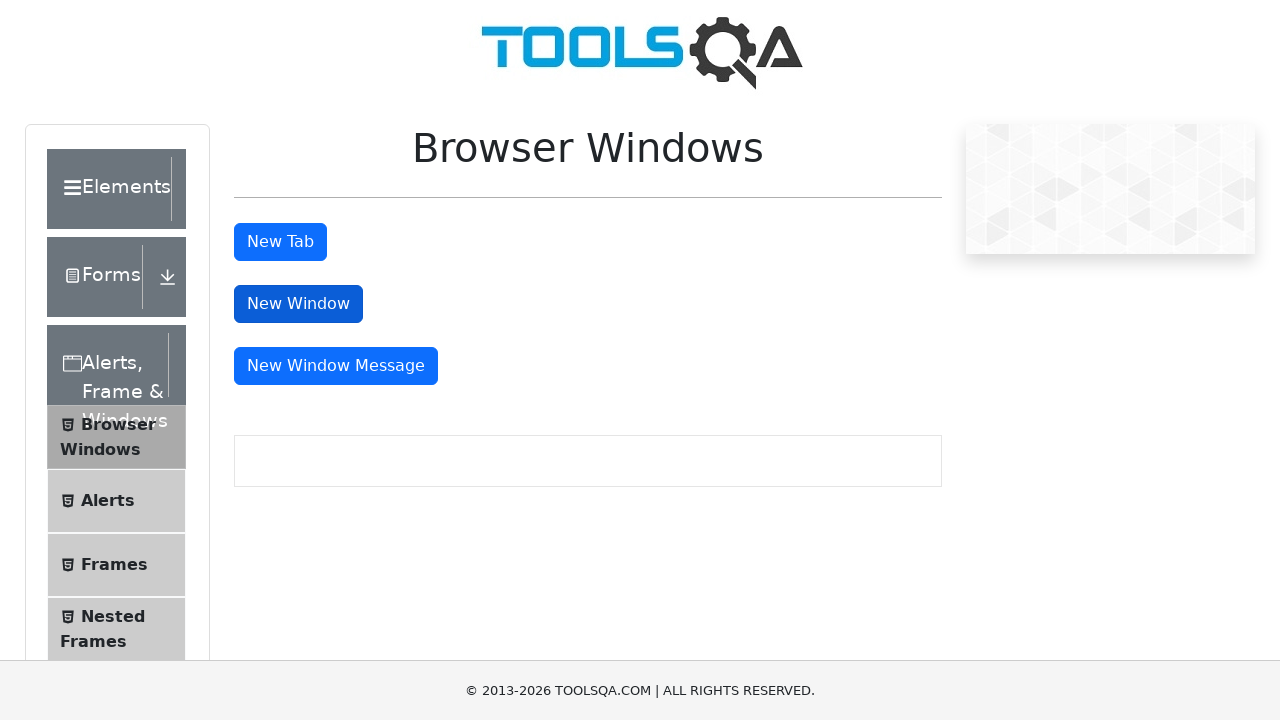